Opens a specific Stepik lesson page to verify the page loads correctly

Starting URL: https://stepik.org/lesson/25969/step/8

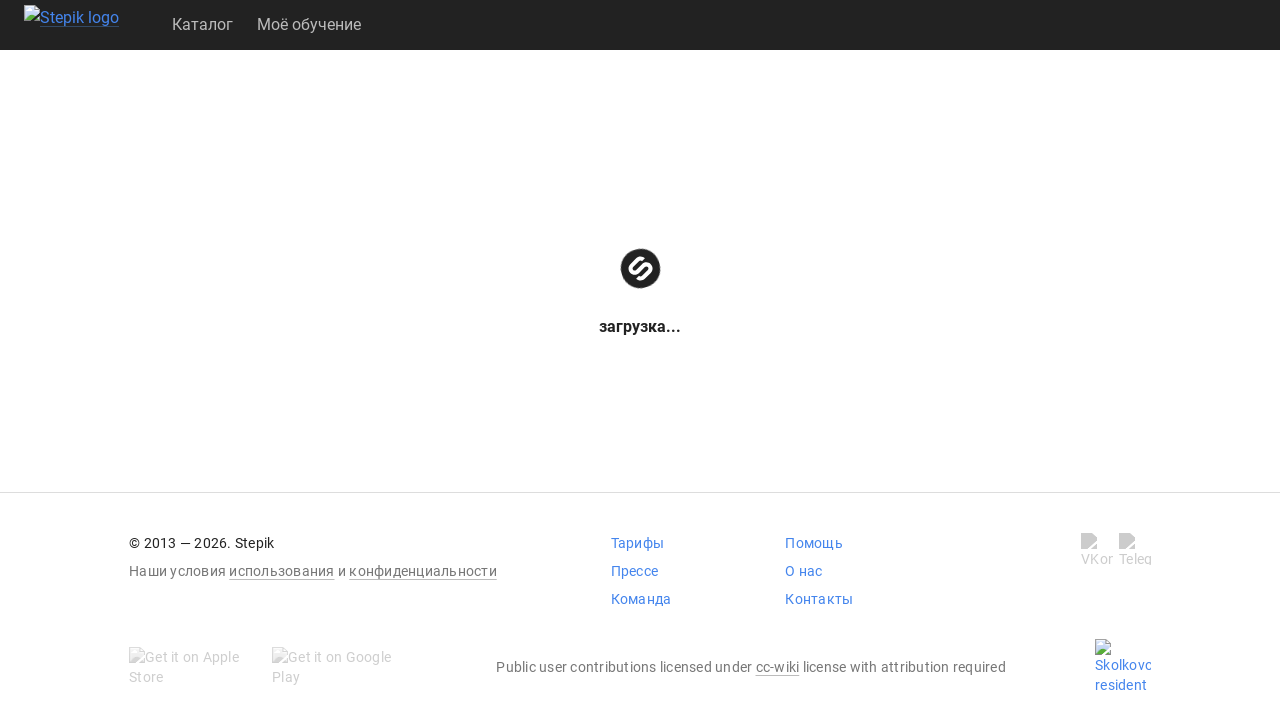

Stepik lesson page DOM content loaded
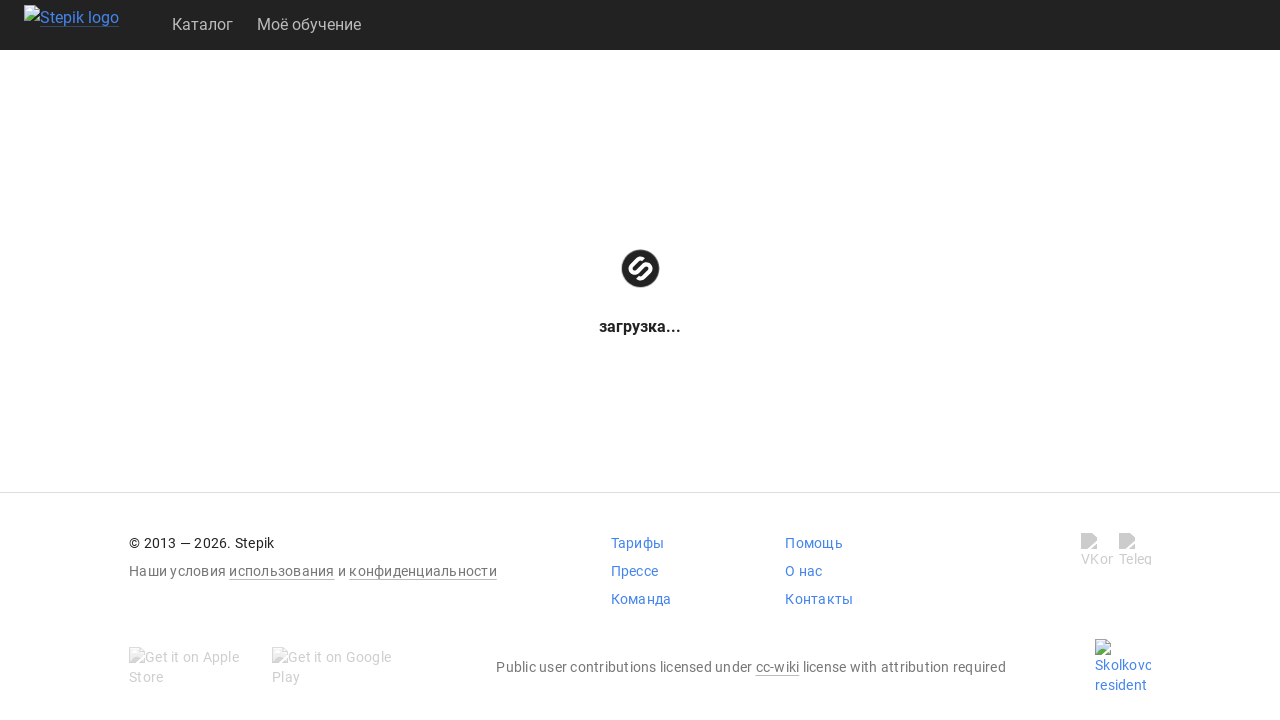

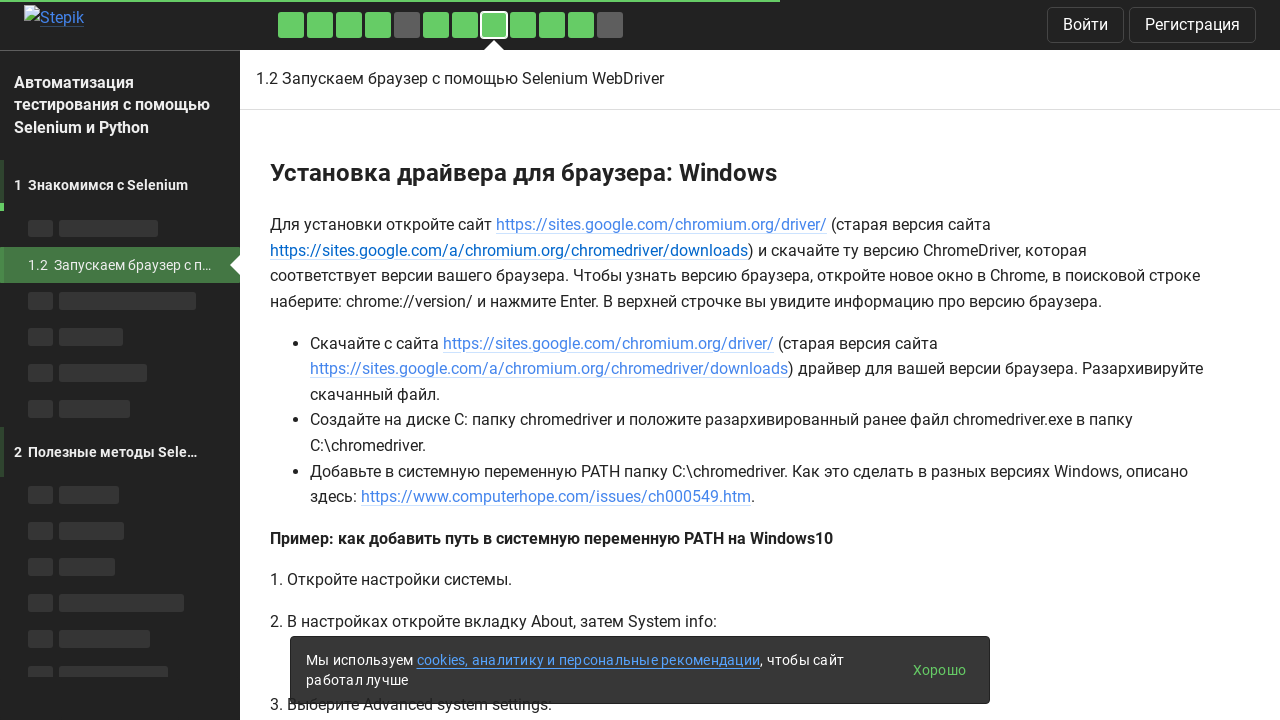